Tests marking all todo items as completed using the toggle all checkbox

Starting URL: https://demo.playwright.dev/todomvc

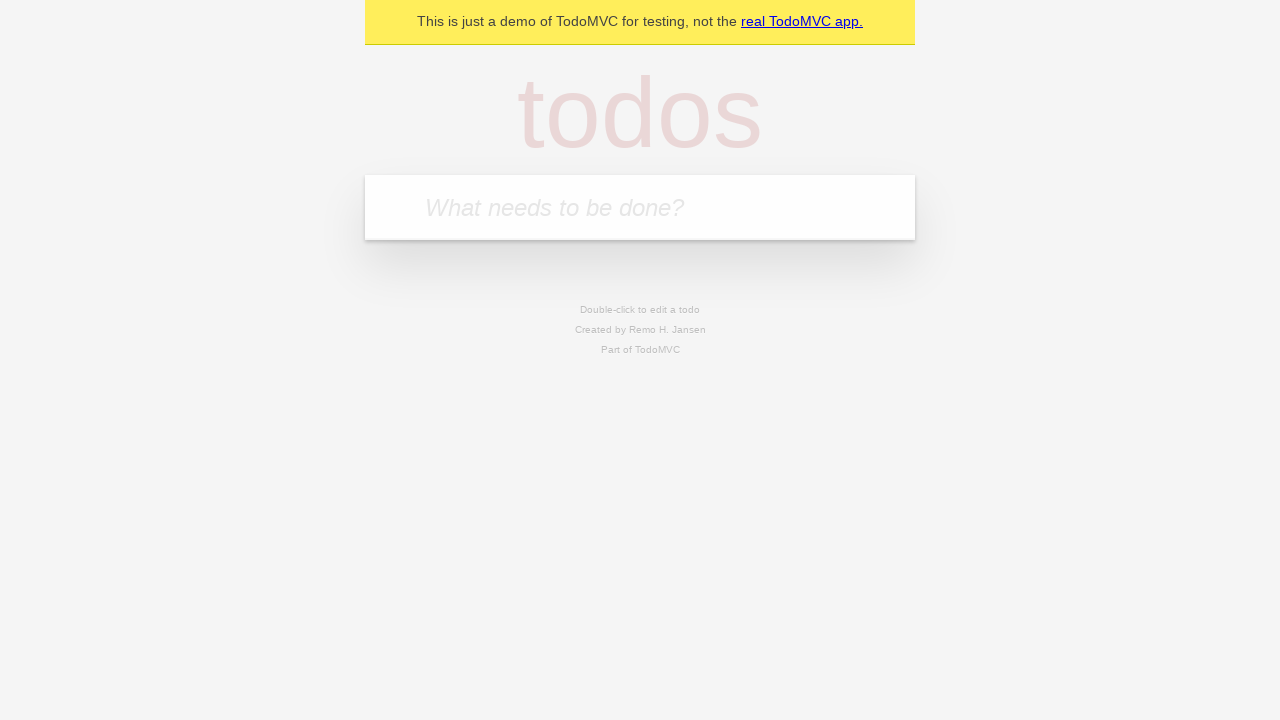

Filled todo input with 'buy some cheese' on internal:attr=[placeholder="What needs to be done?"i]
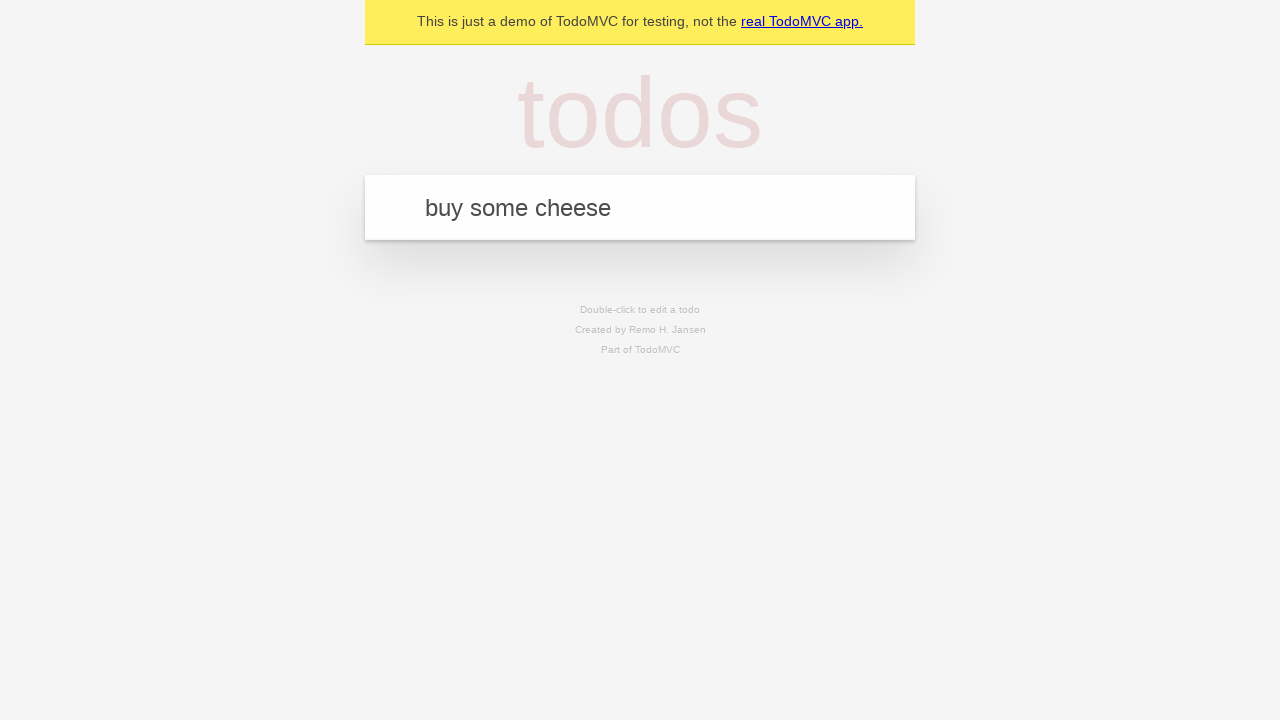

Pressed Enter to add first todo item on internal:attr=[placeholder="What needs to be done?"i]
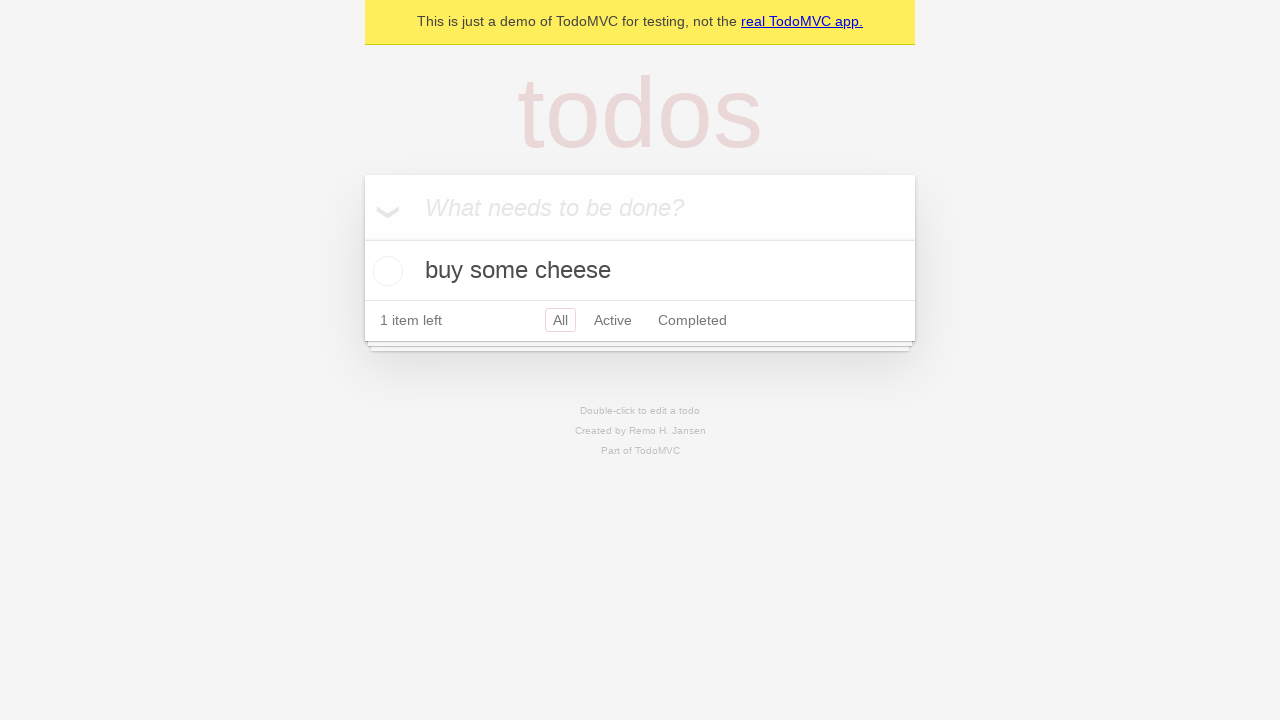

Filled todo input with 'feed the cat' on internal:attr=[placeholder="What needs to be done?"i]
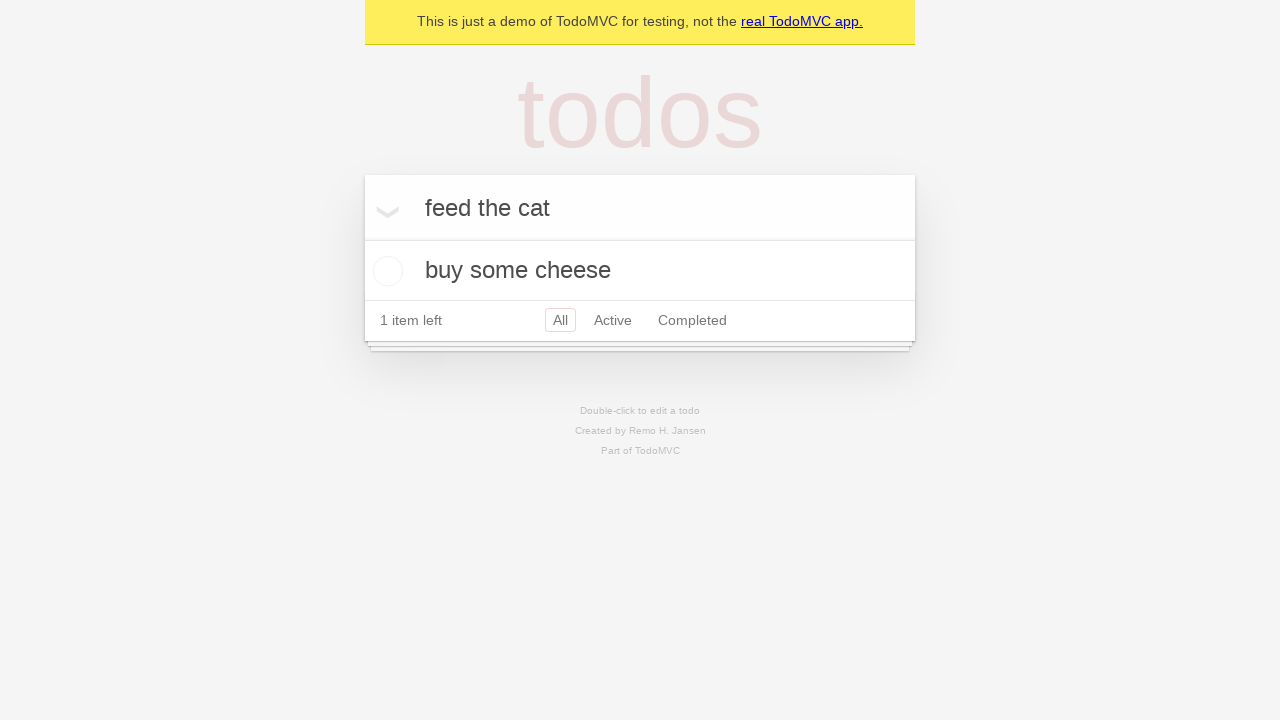

Pressed Enter to add second todo item on internal:attr=[placeholder="What needs to be done?"i]
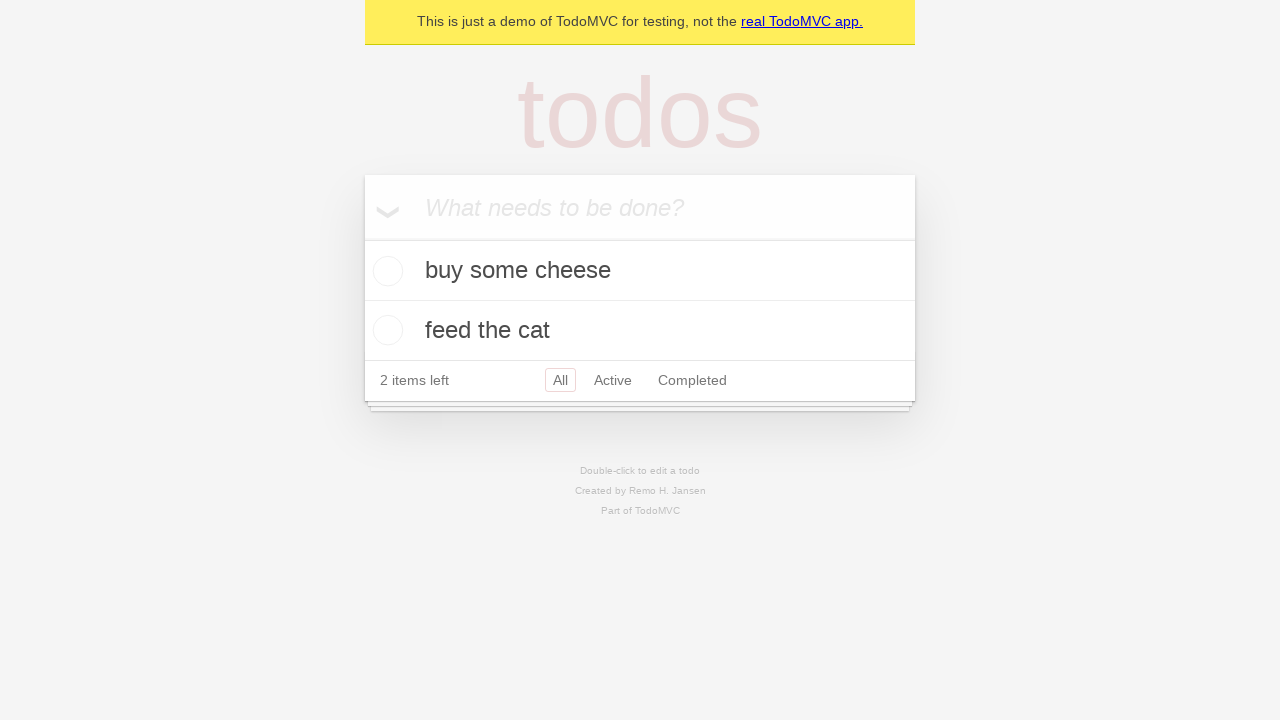

Filled todo input with 'book a doctors appointment' on internal:attr=[placeholder="What needs to be done?"i]
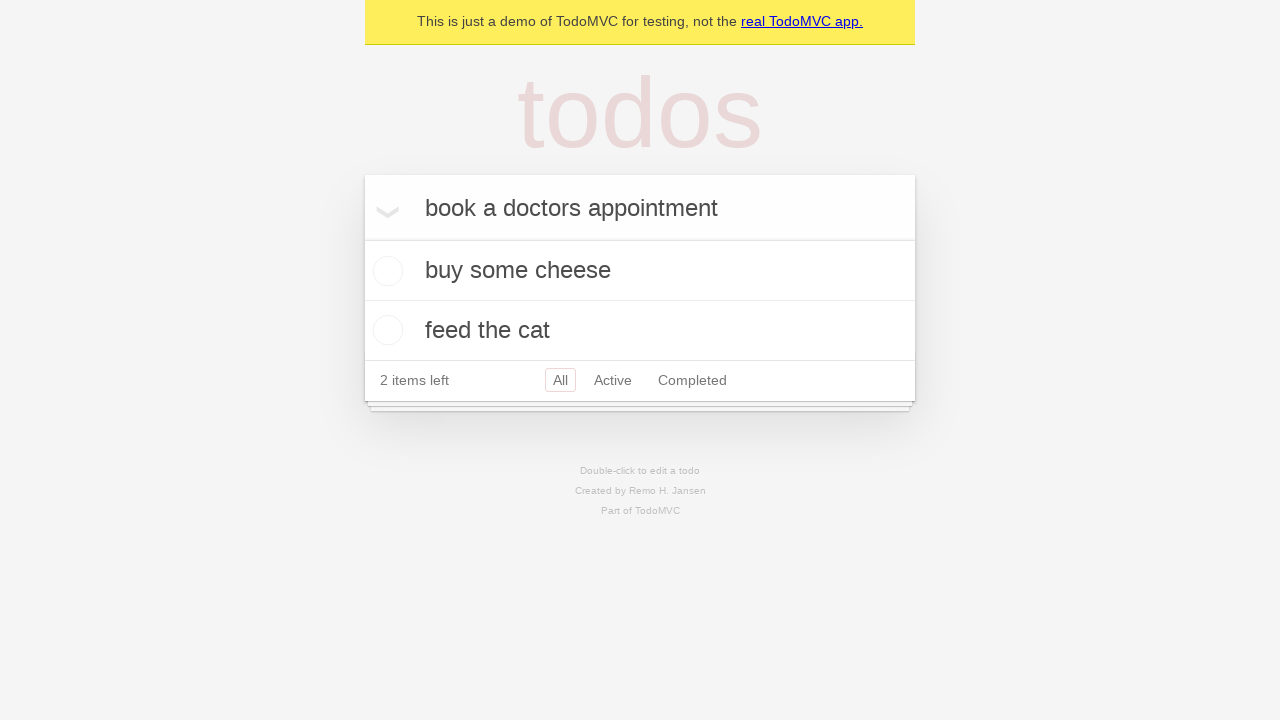

Pressed Enter to add third todo item on internal:attr=[placeholder="What needs to be done?"i]
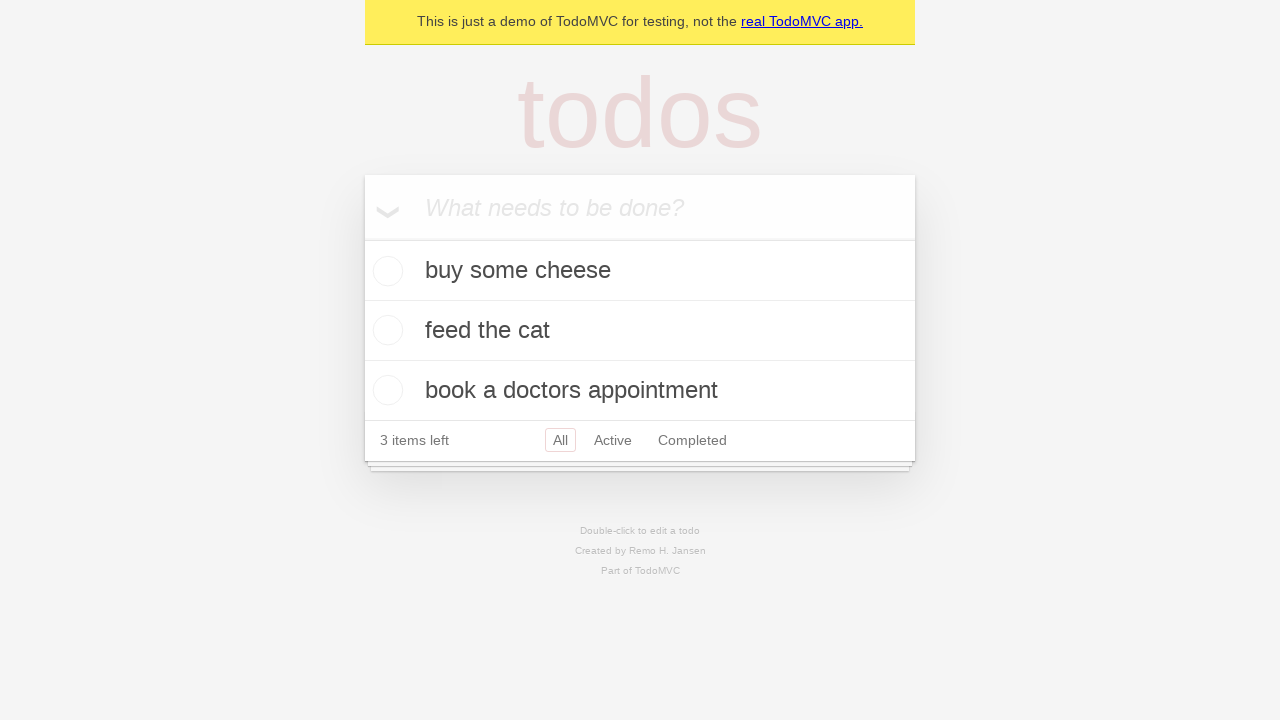

Checked 'Mark all as complete' checkbox at (362, 238) on internal:label="Mark all as complete"i
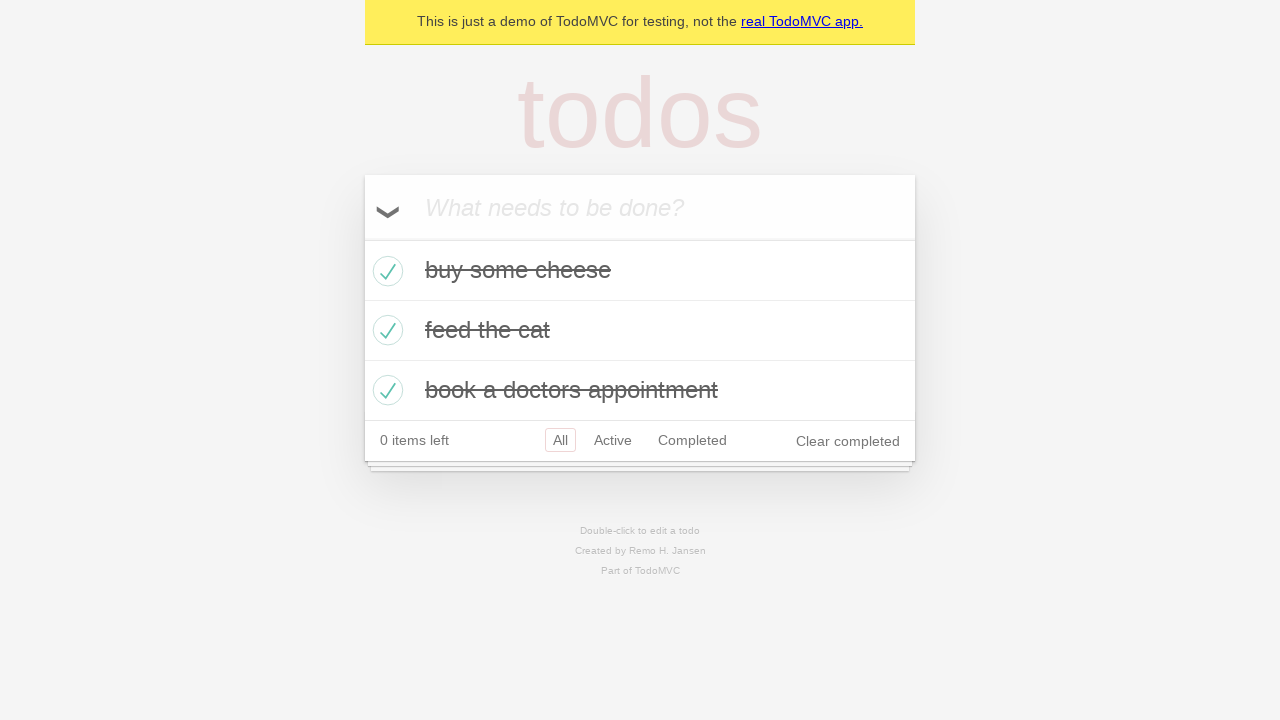

Waited for all todo items to be marked as completed
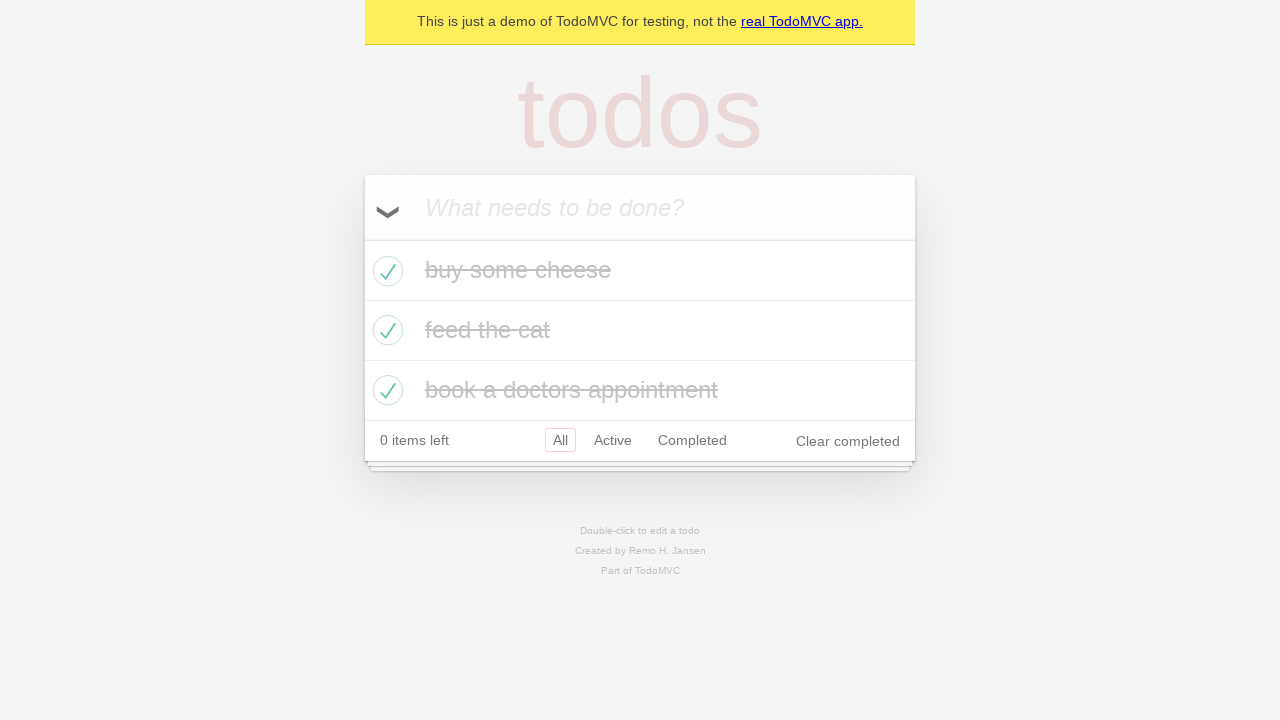

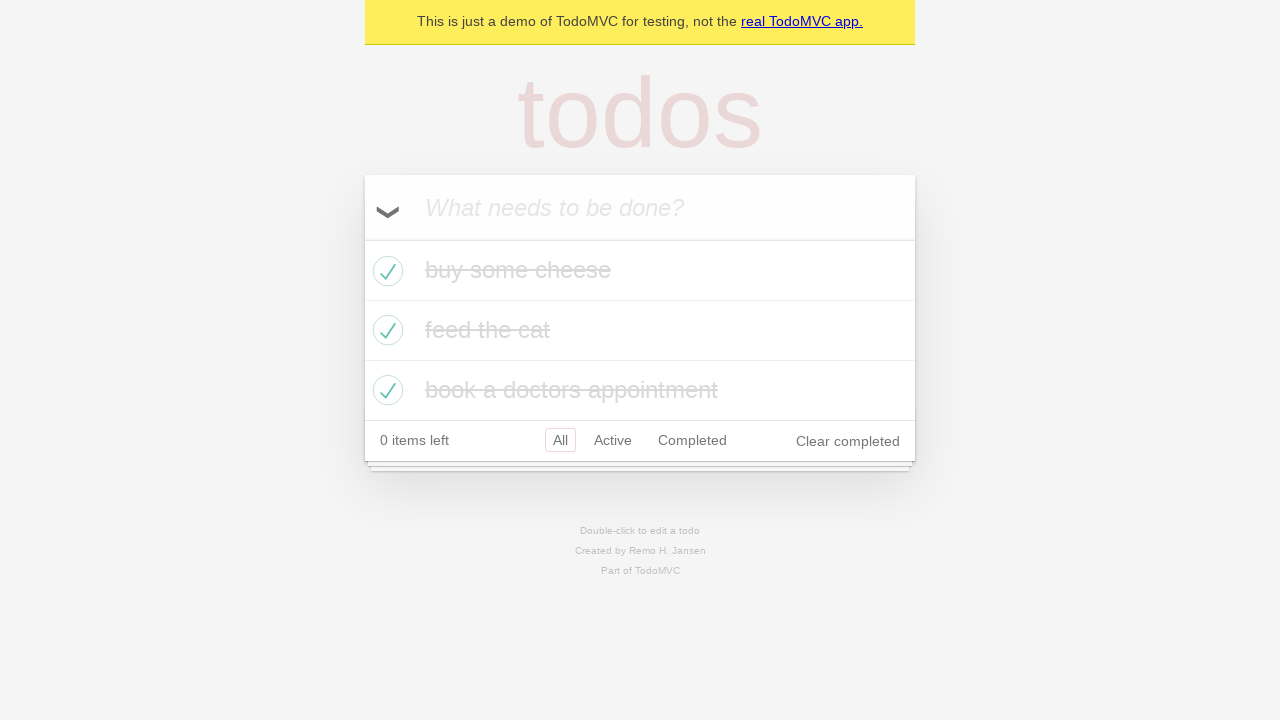